Tests modal dialog functionality by opening a small modal, verifying its content, and closing it

Starting URL: https://demoqa.com/modal-dialogs

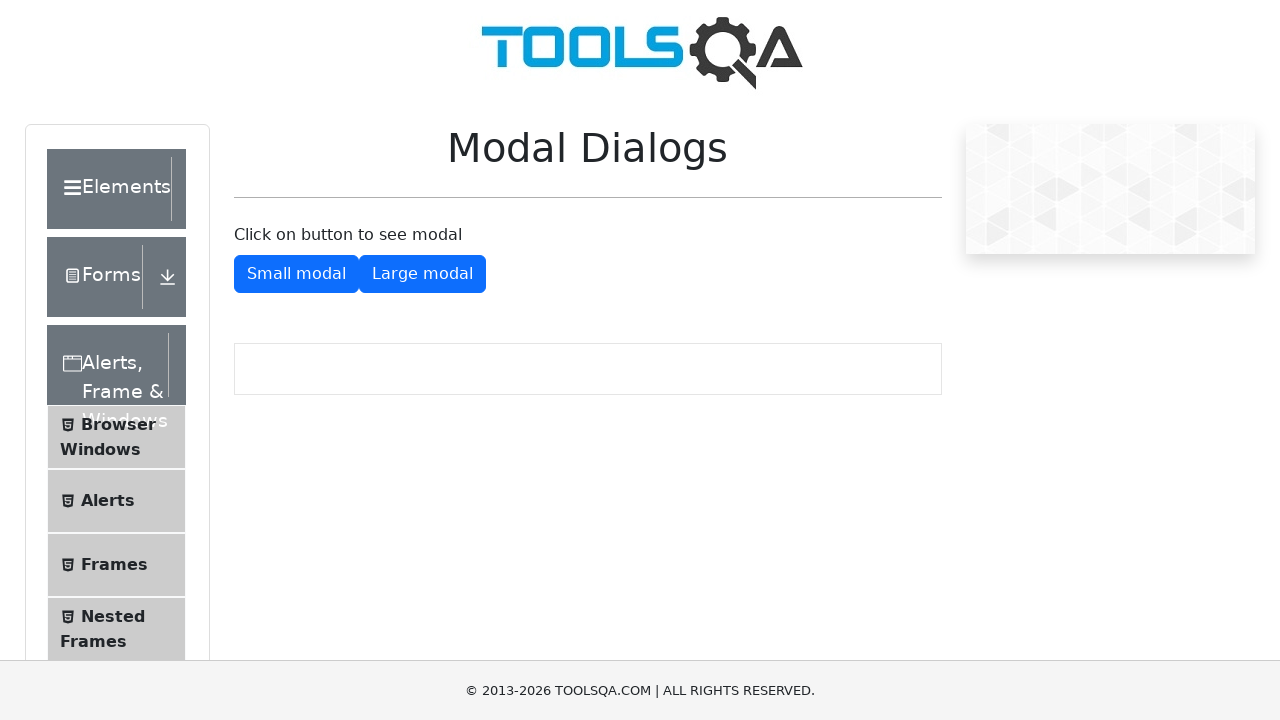

Clicked button to open small modal dialog at (296, 274) on #showSmallModal
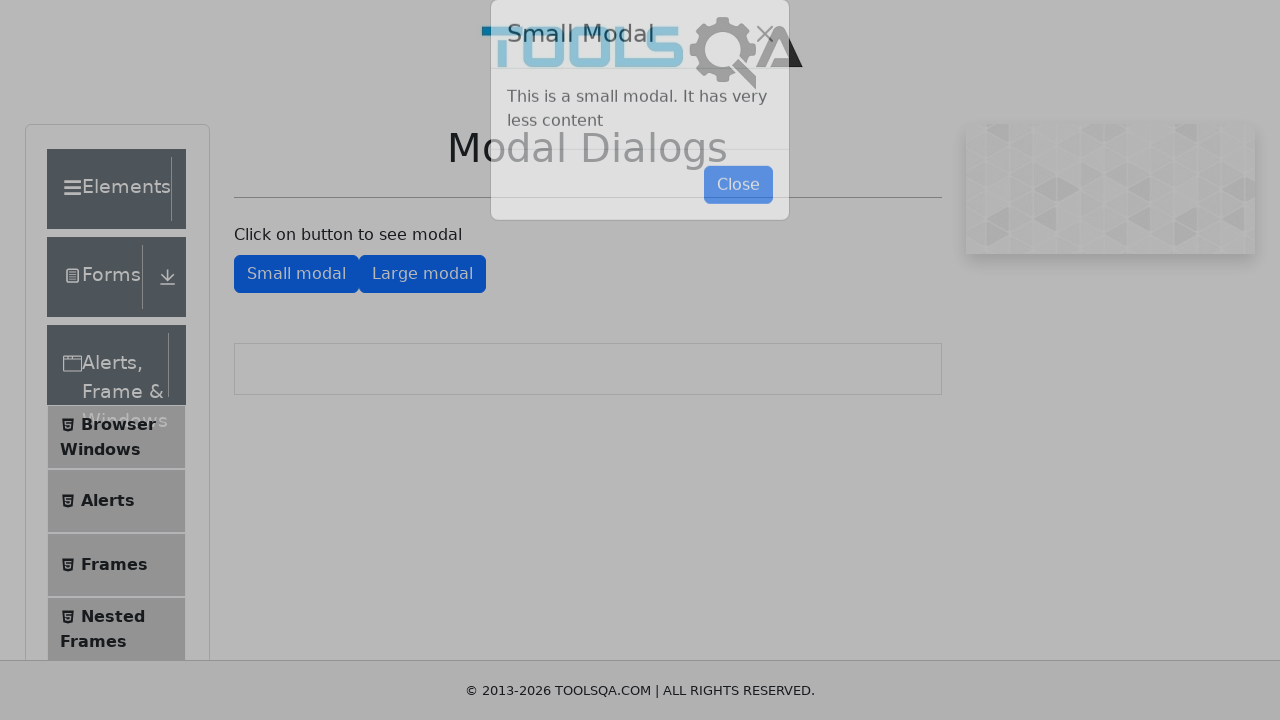

Modal body element appeared on page
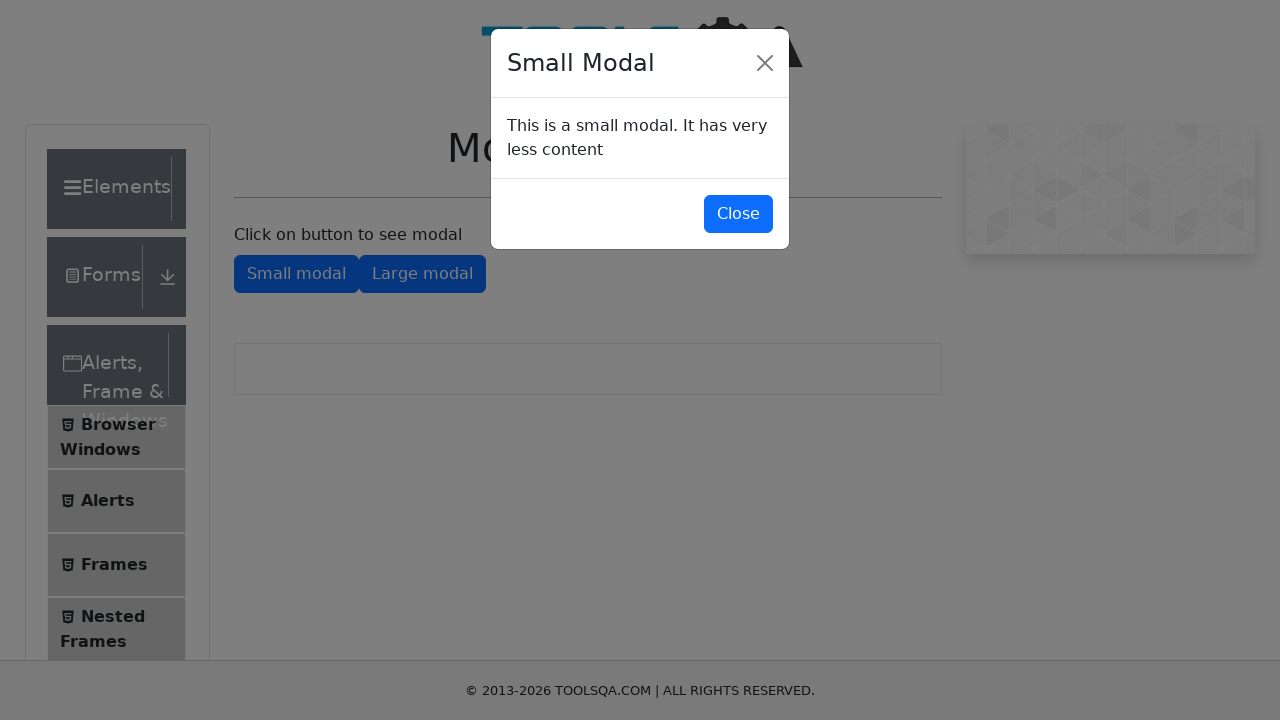

Retrieved modal body text content
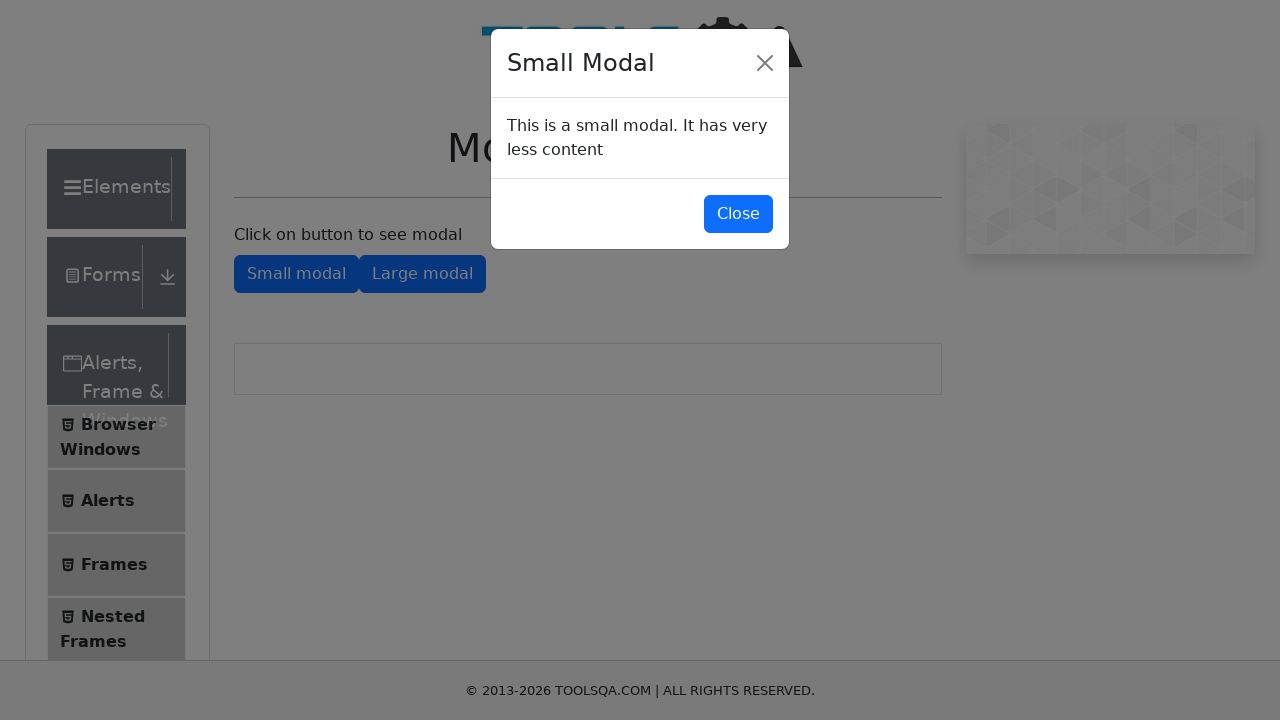

Verified modal content matches expected text
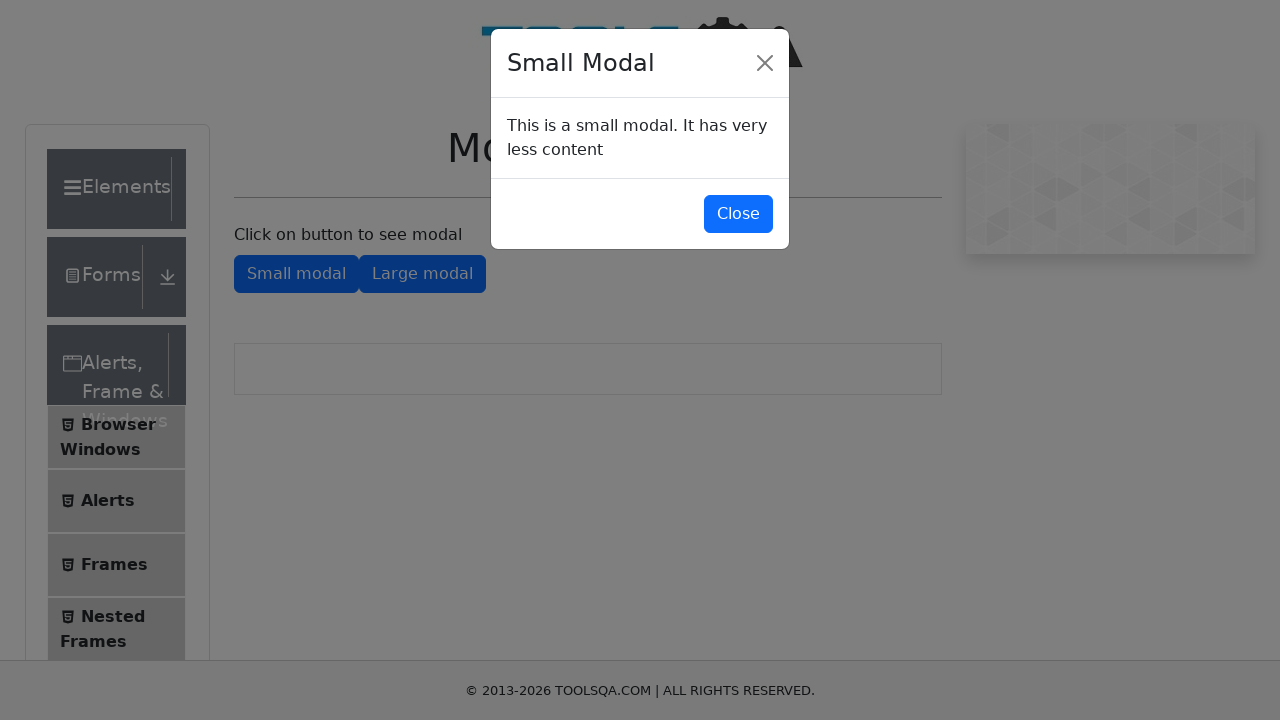

Clicked button to close small modal dialog at (738, 214) on #closeSmallModal
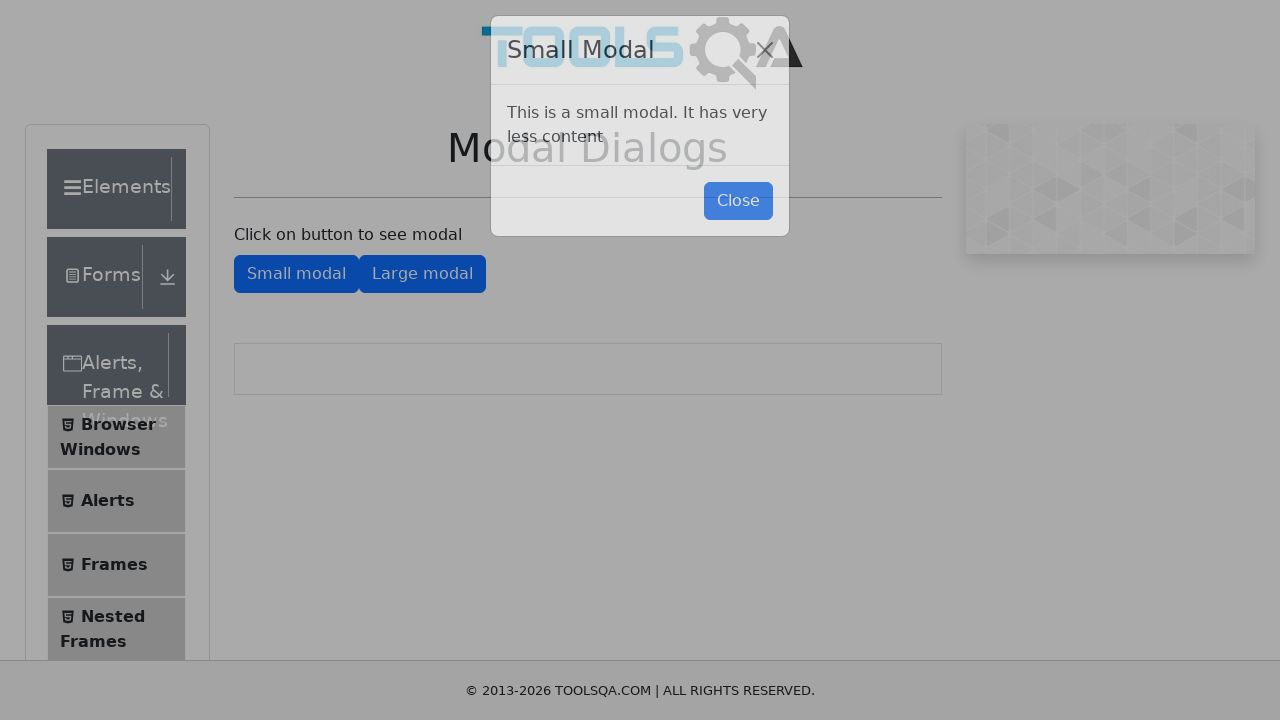

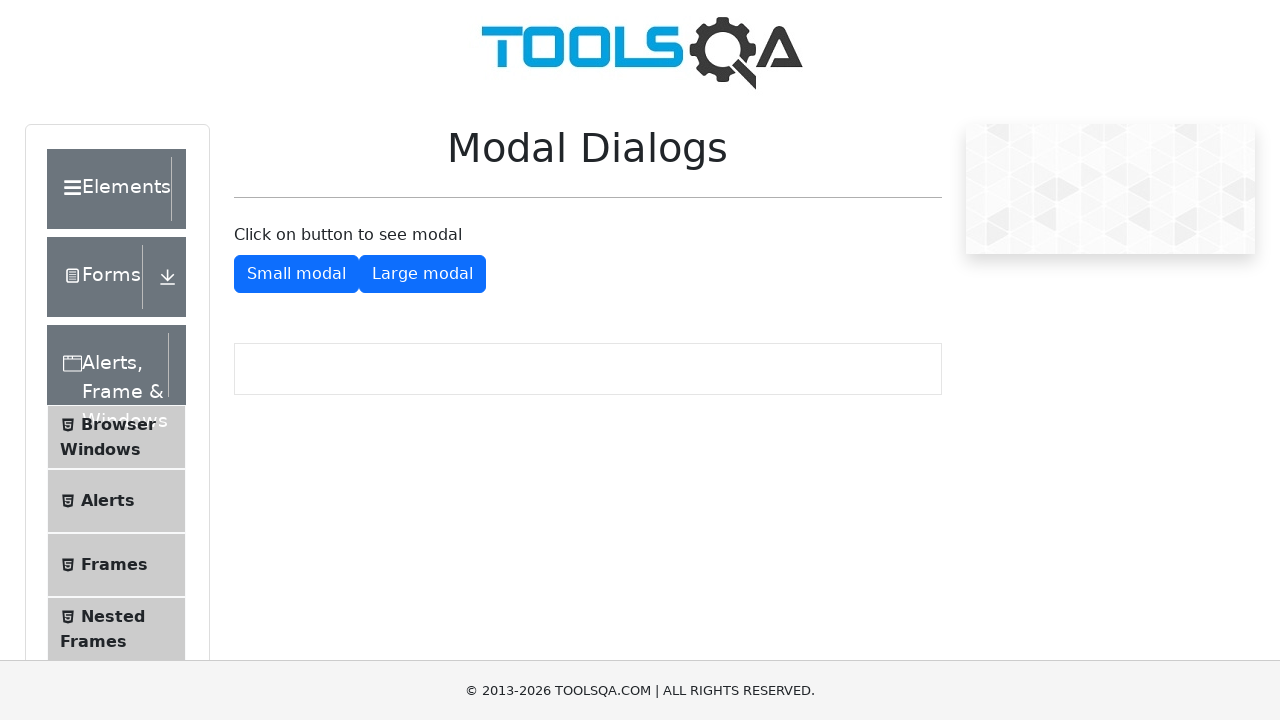